Tests a date picker component by navigating to the Forms > Datepicker section, then selecting a date 200 days in the future by clicking through calendar months until reaching the target month/year, and verifying the selected date appears correctly in the input field.

Starting URL: https://playground.bondaracademy.com/

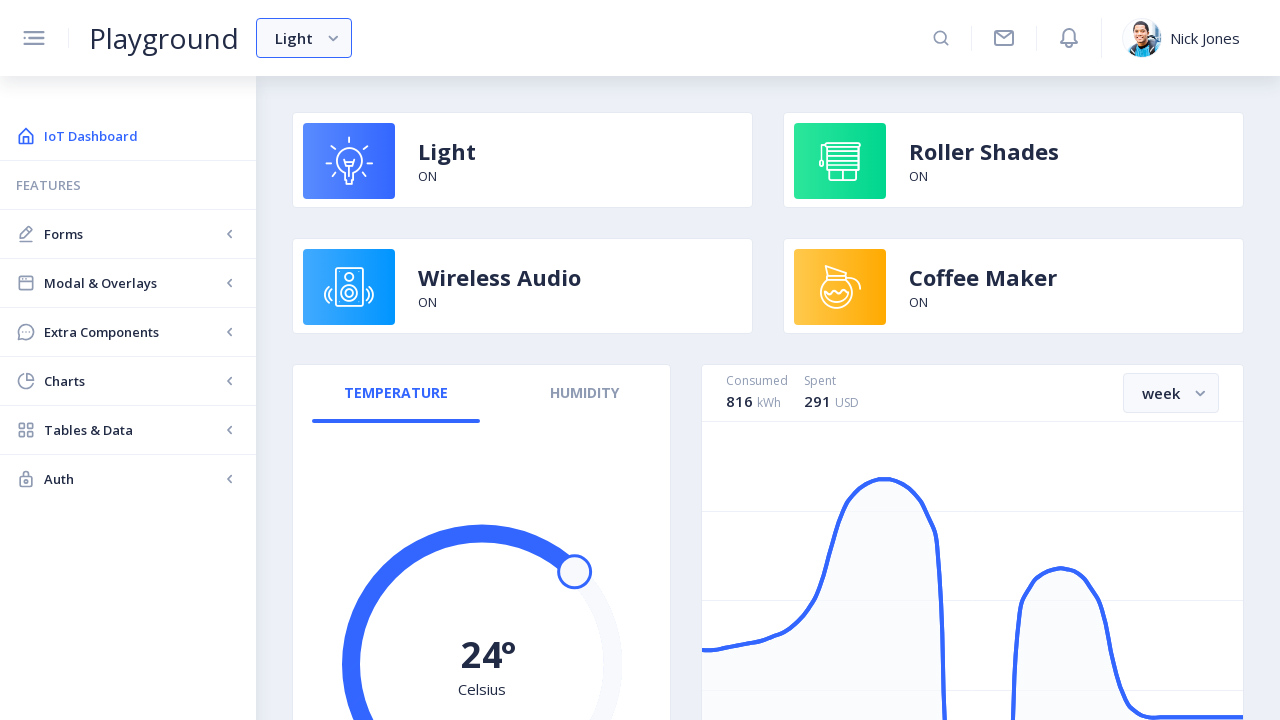

Clicked on Forms menu at (132, 234) on internal:text="Forms"i
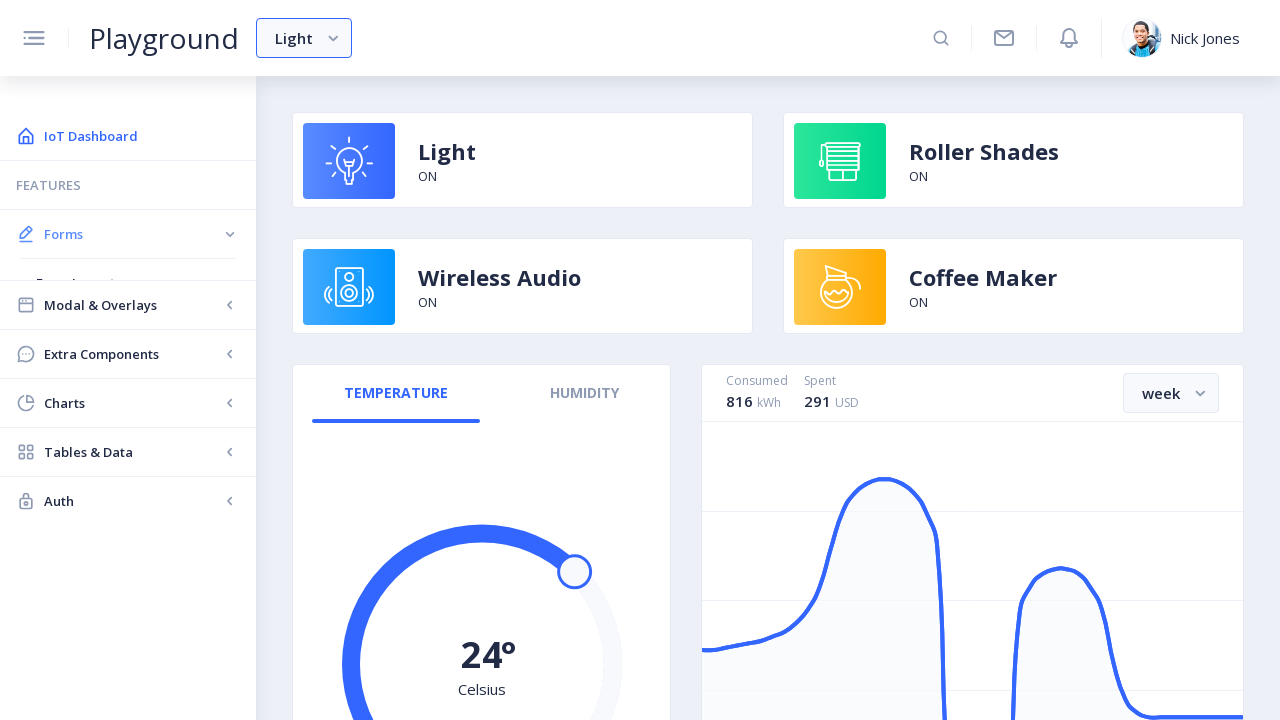

Clicked on Datepicker option at (128, 332) on internal:text="Datepicker"i
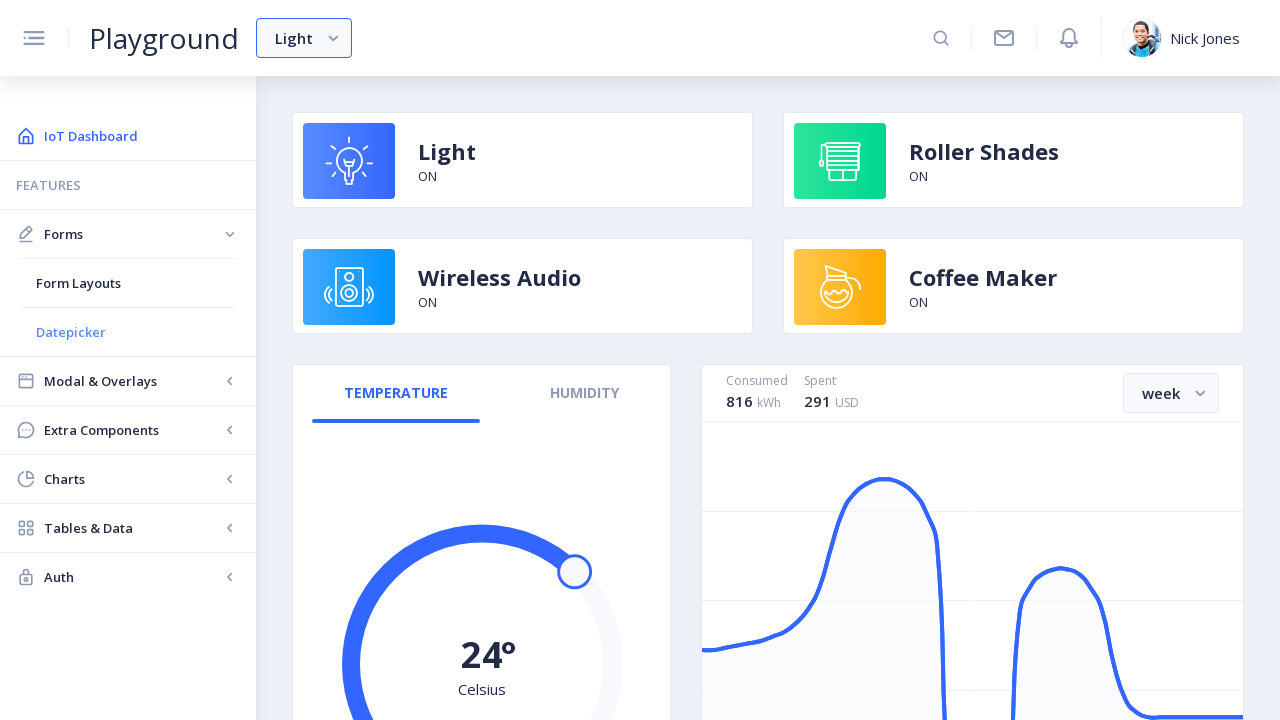

Clicked on calendar date input field at (441, 206) on internal:attr=[placeholder="Form Picker"i]
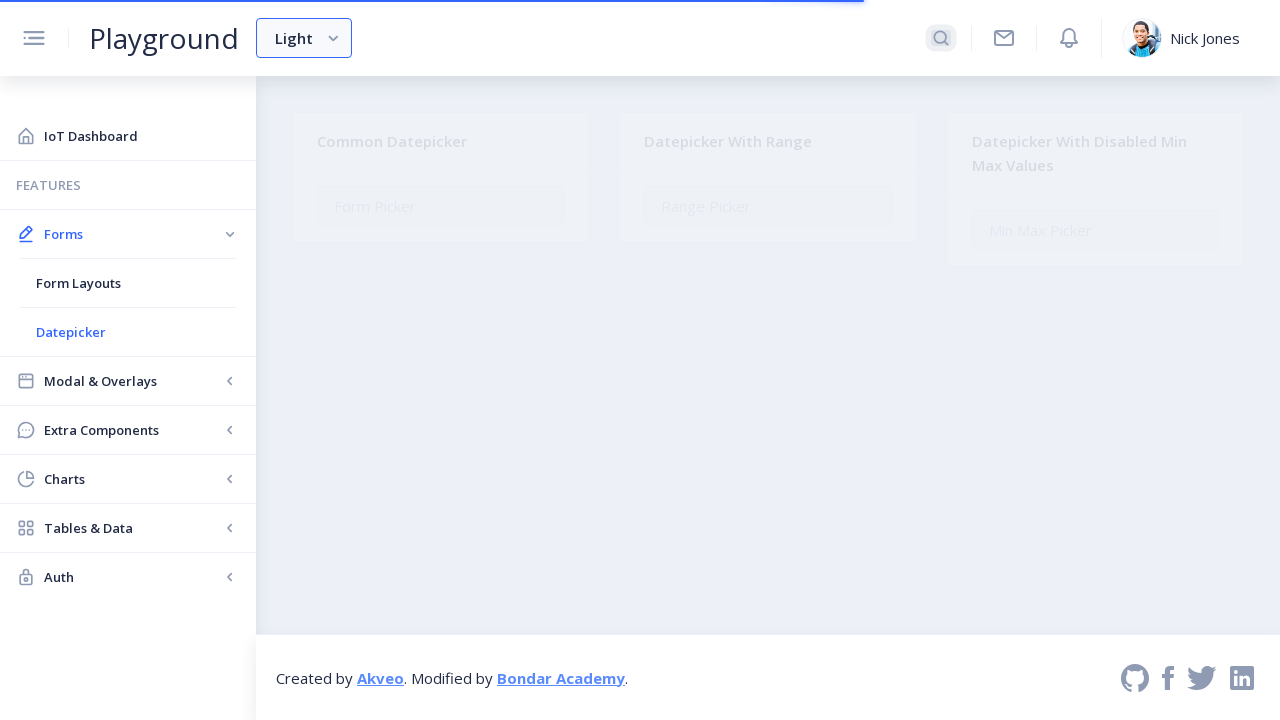

Calculated target date 200 days from now: Sep 19, 2026
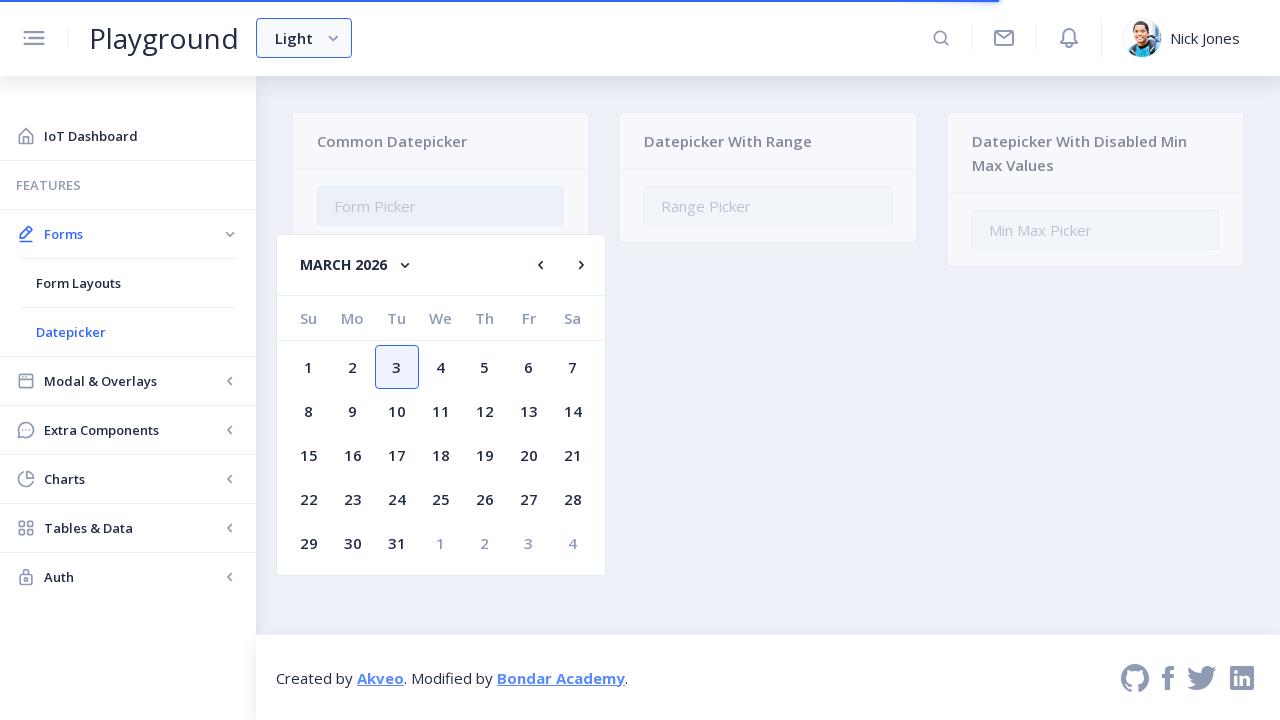

Clicked next month button to navigate calendar at (581, 265) on nb-calendar-pageable-navigation [data-name="chevron-right"]
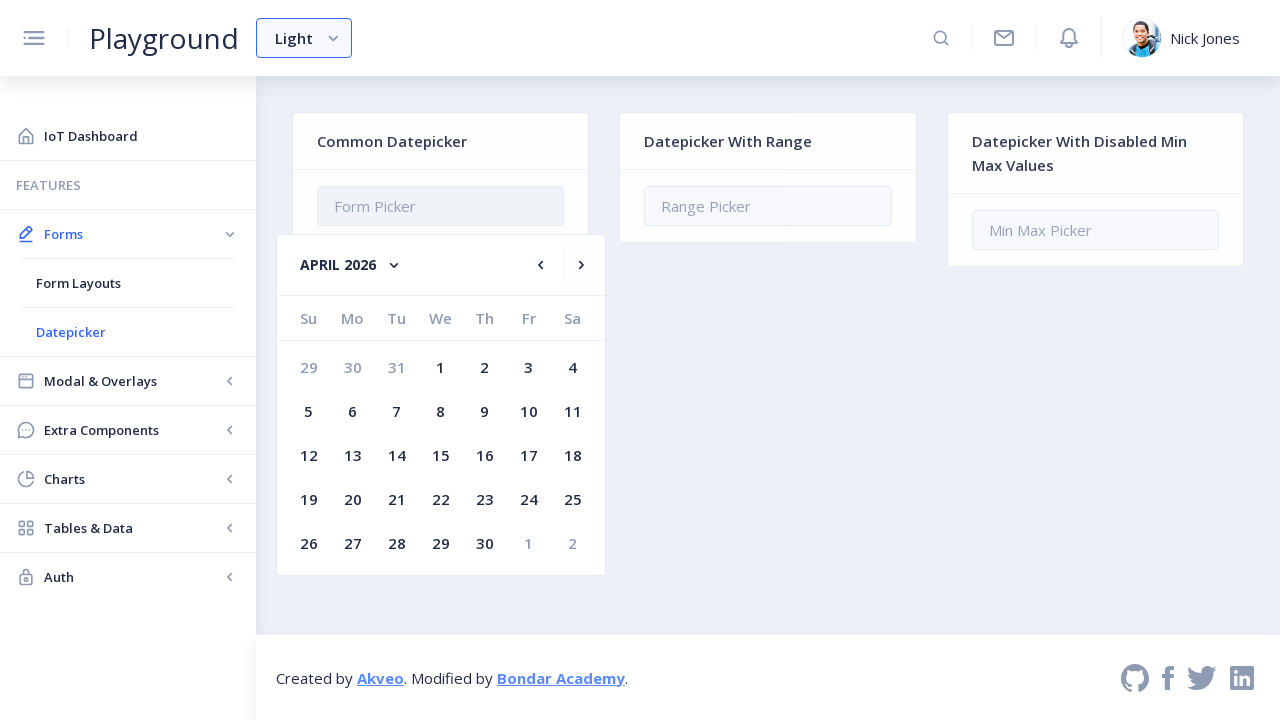

Clicked next month button to navigate calendar at (581, 265) on nb-calendar-pageable-navigation [data-name="chevron-right"]
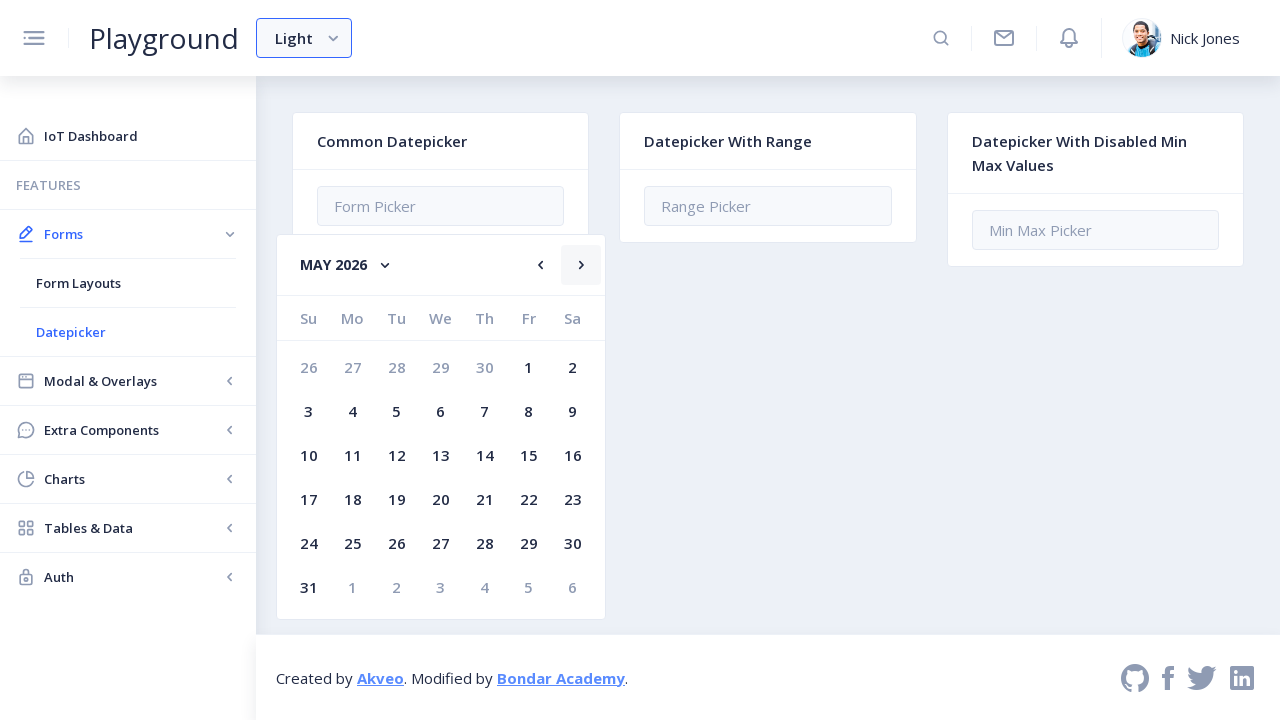

Clicked next month button to navigate calendar at (581, 265) on nb-calendar-pageable-navigation [data-name="chevron-right"]
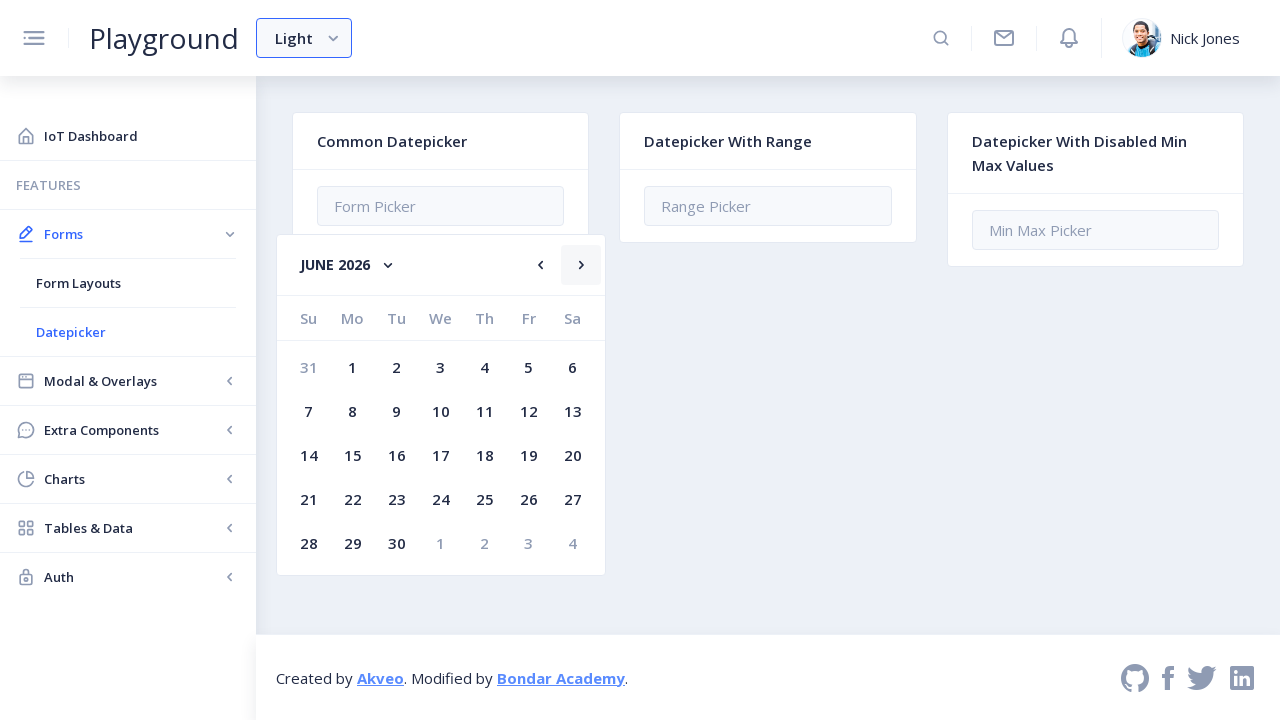

Clicked next month button to navigate calendar at (581, 265) on nb-calendar-pageable-navigation [data-name="chevron-right"]
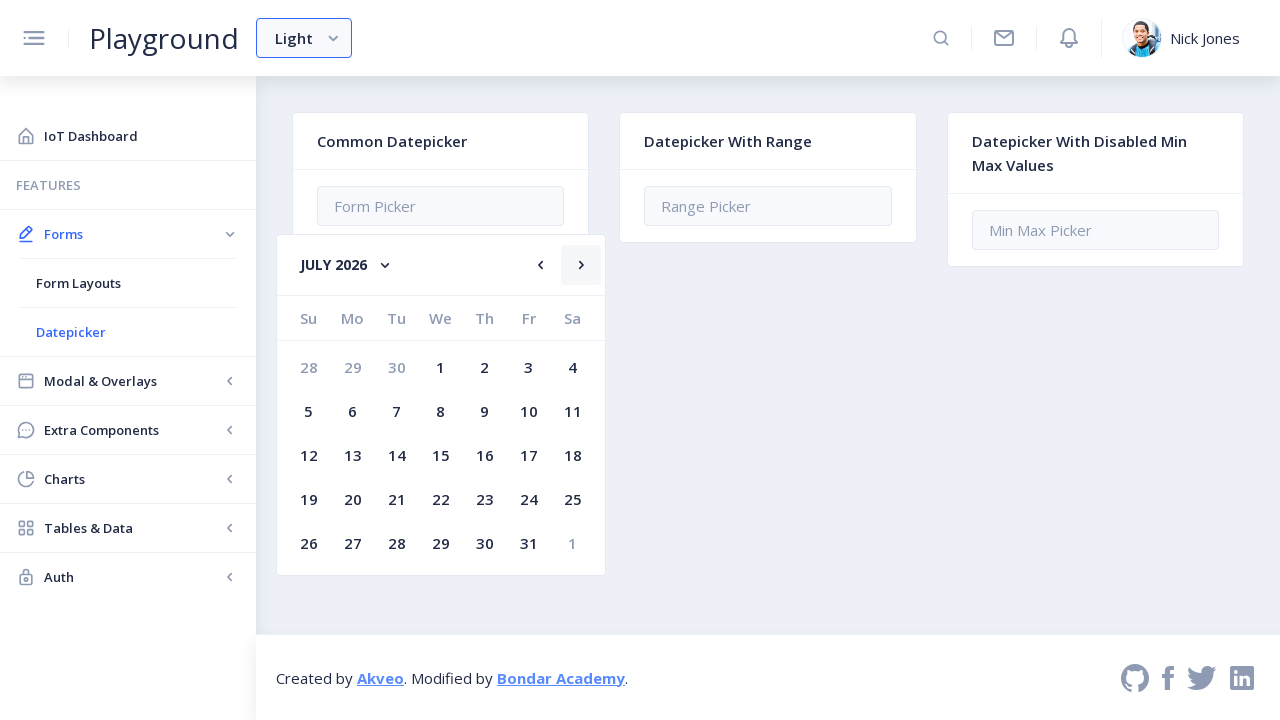

Clicked next month button to navigate calendar at (581, 265) on nb-calendar-pageable-navigation [data-name="chevron-right"]
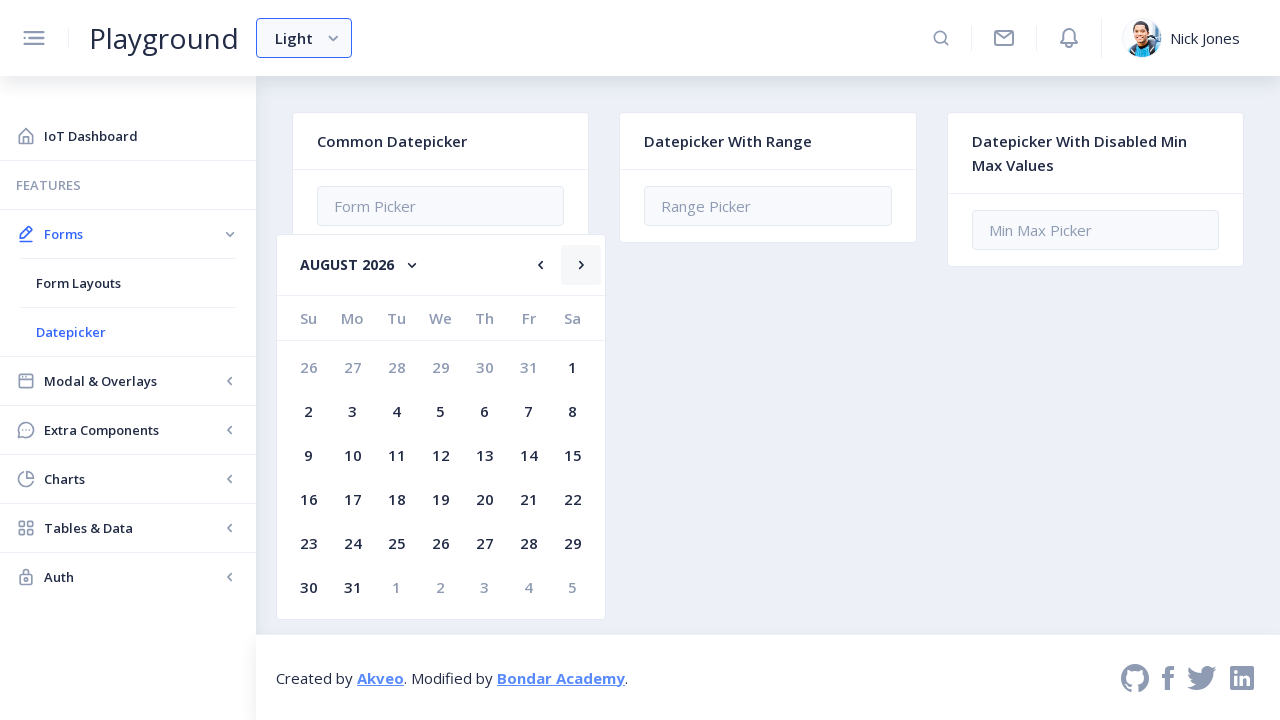

Clicked next month button to navigate calendar at (581, 265) on nb-calendar-pageable-navigation [data-name="chevron-right"]
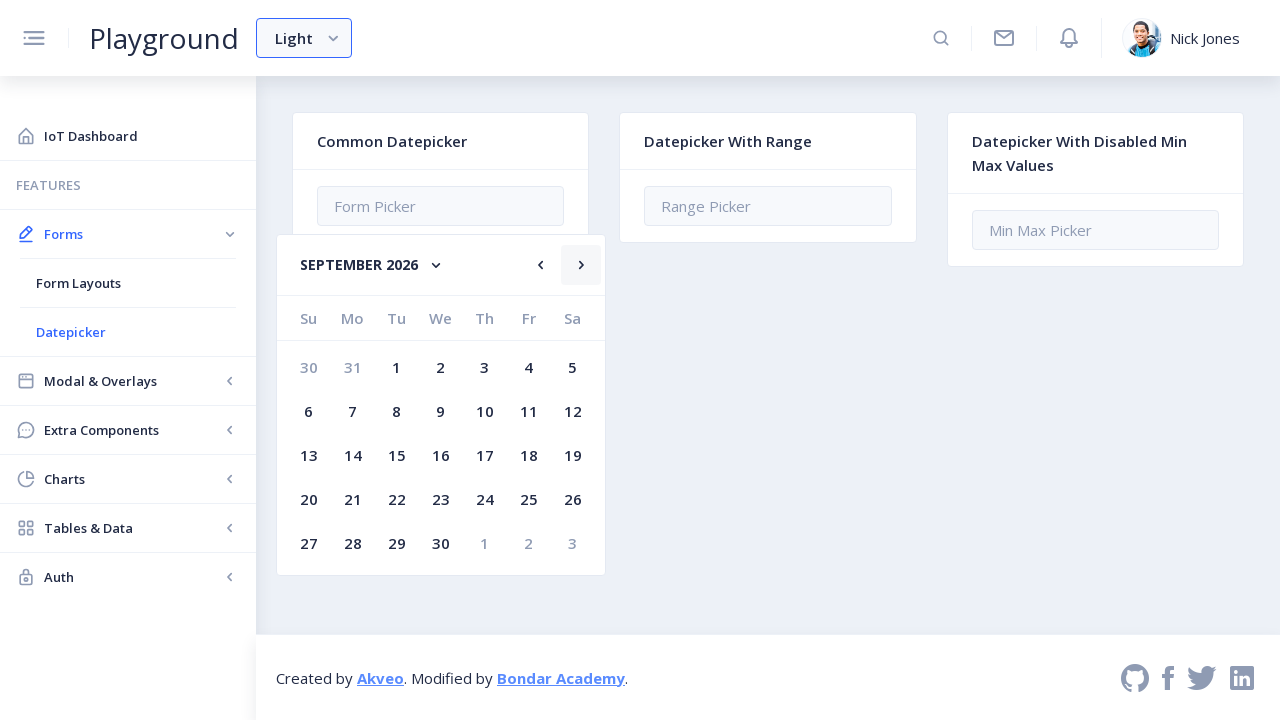

Clicked on day 19 in the calendar at (573, 455) on [class="day-cell ng-star-inserted"] >> internal:text="19"s
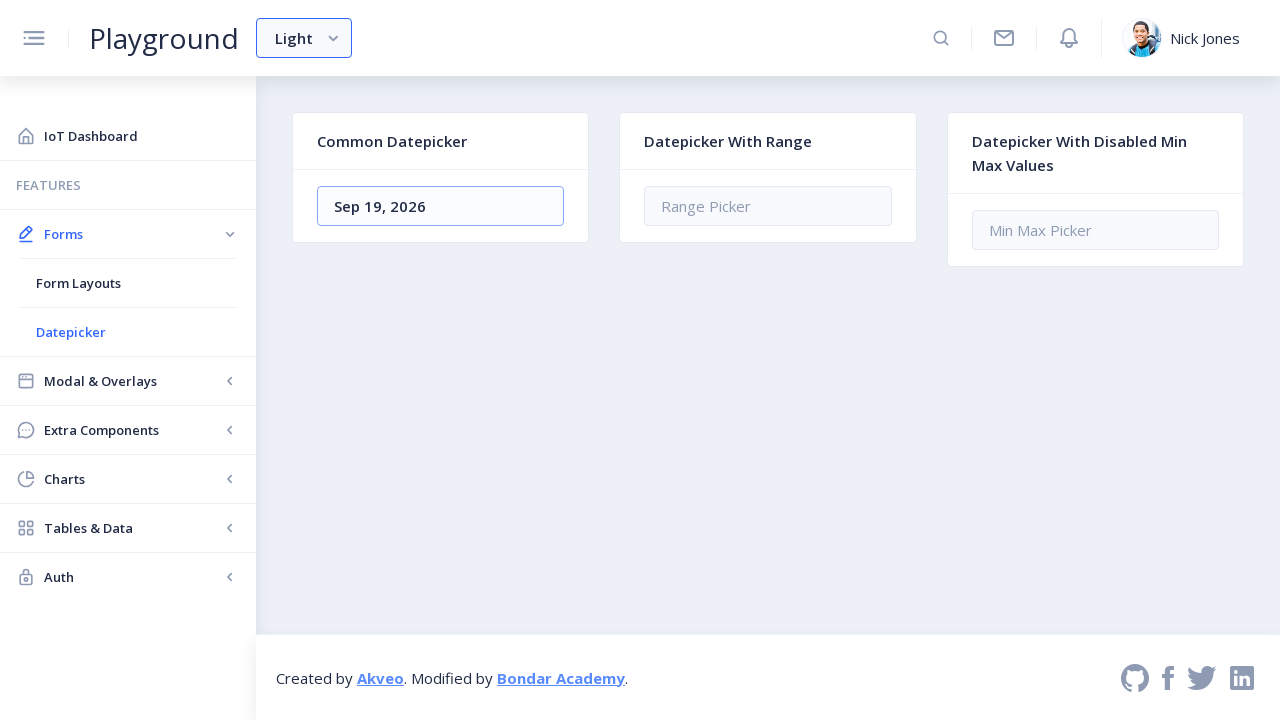

Verified that the input field contains the selected date: Sep 19, 2026
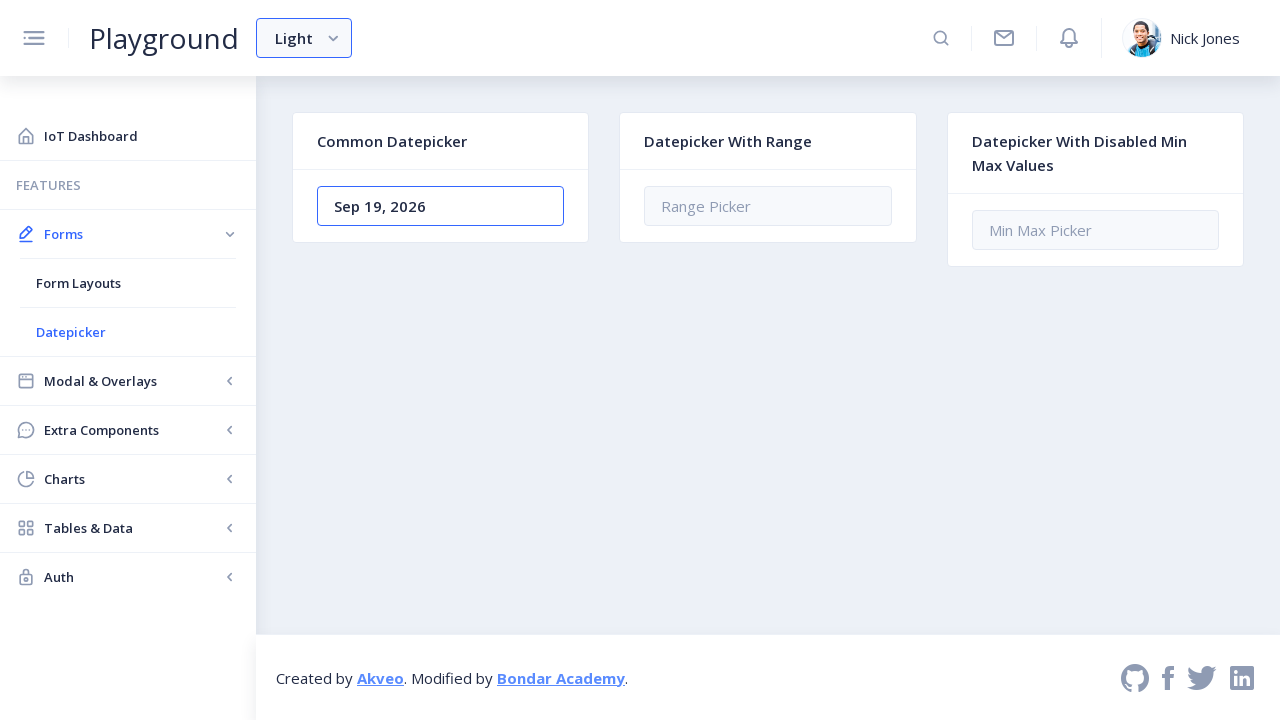

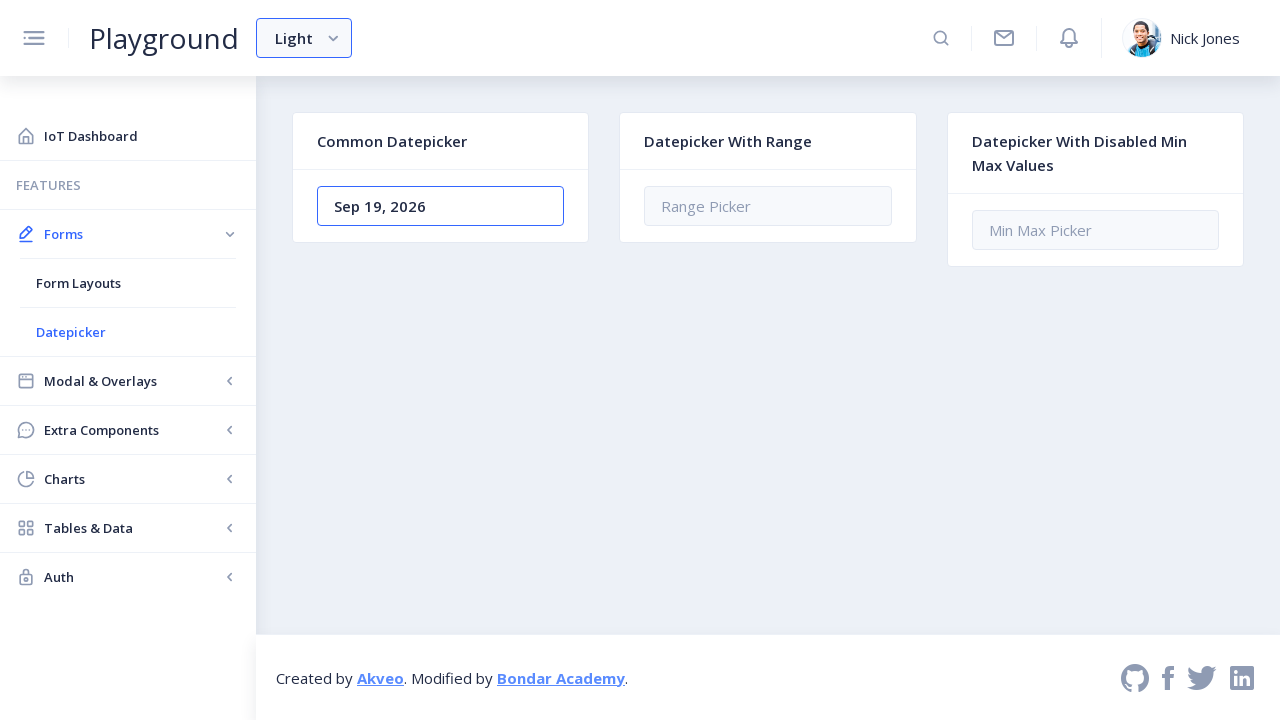